Tests checkbox functionality by locating two checkboxes and ensuring both are selected - clicking on them if they are not already selected.

Starting URL: https://the-internet.herokuapp.com/checkboxes

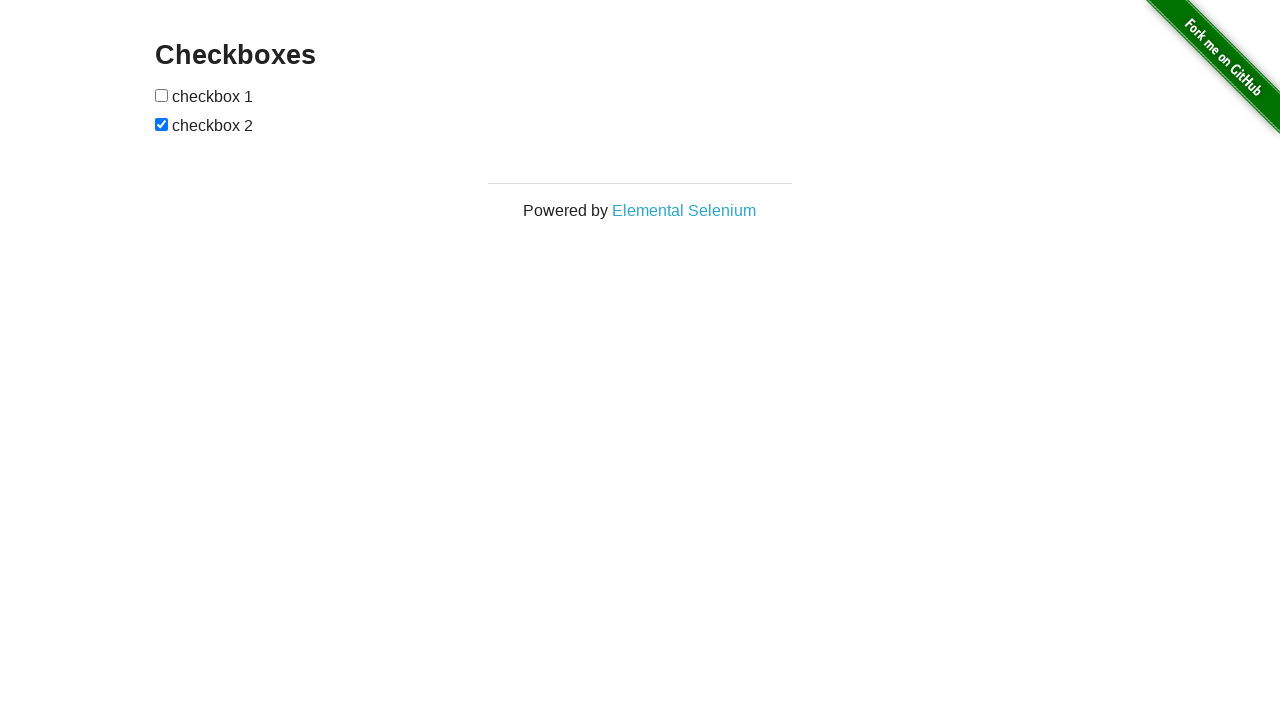

Located first checkbox element
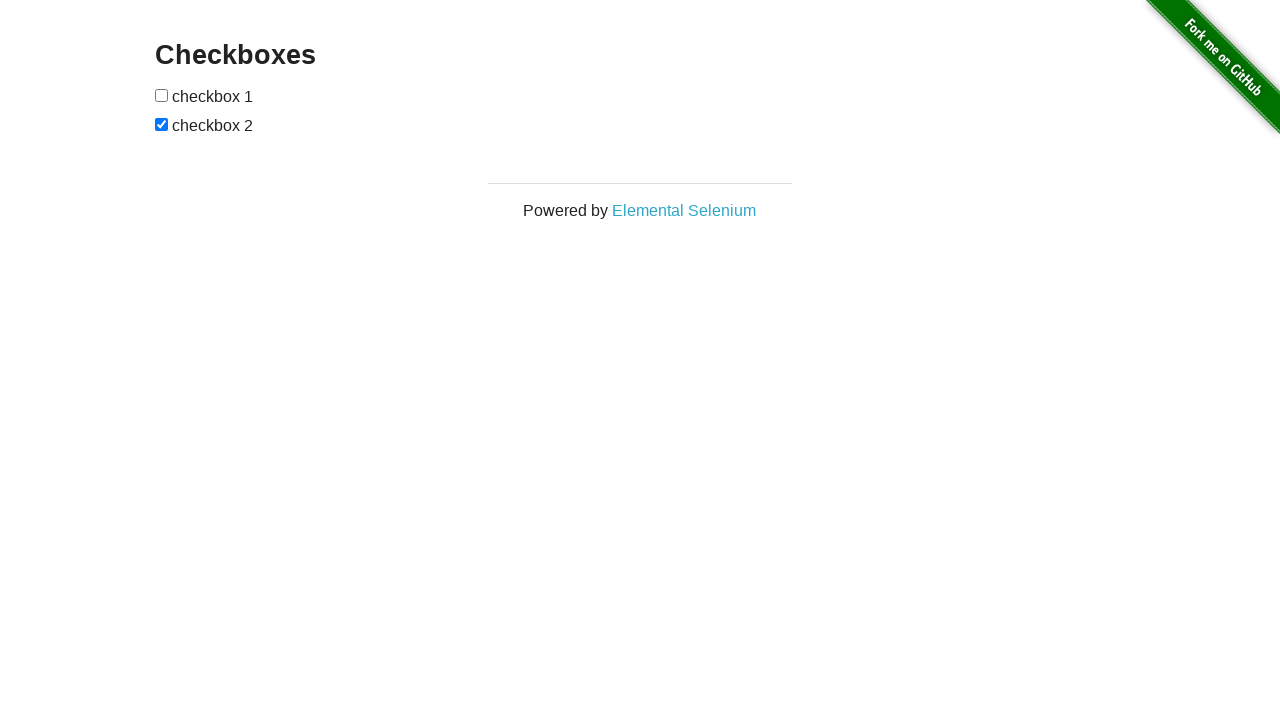

Located second checkbox element
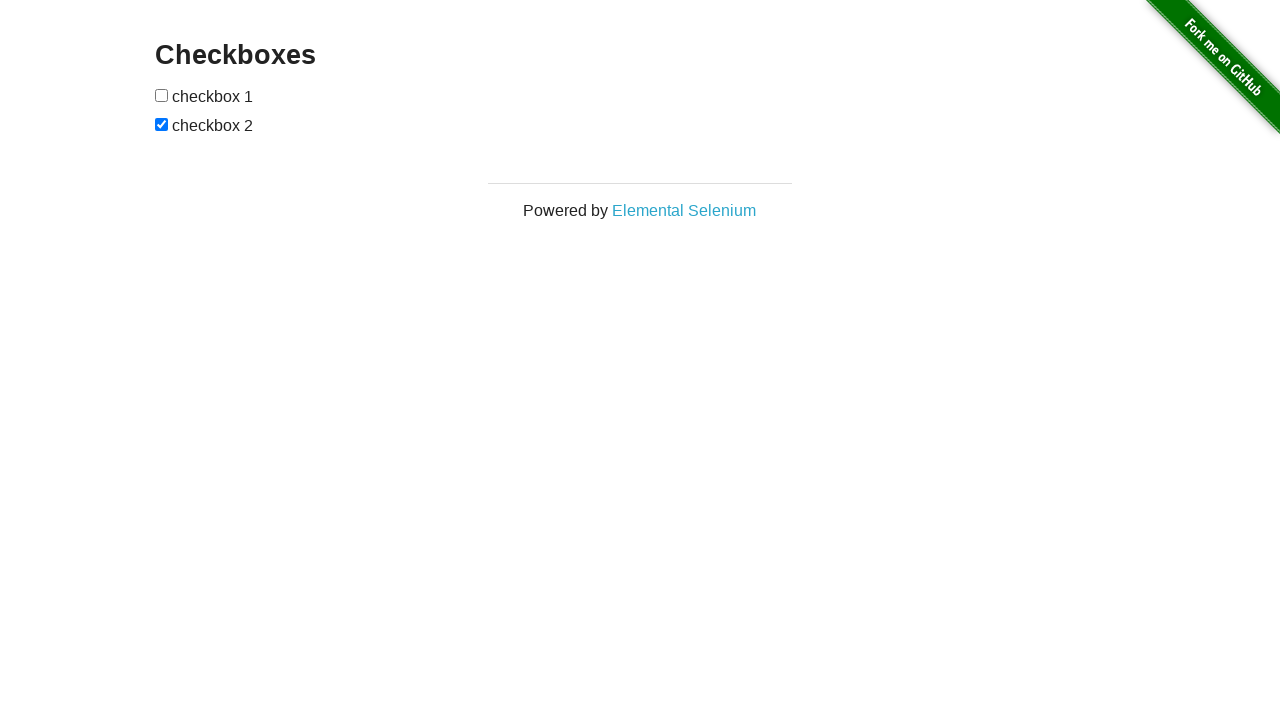

First checkbox is not checked
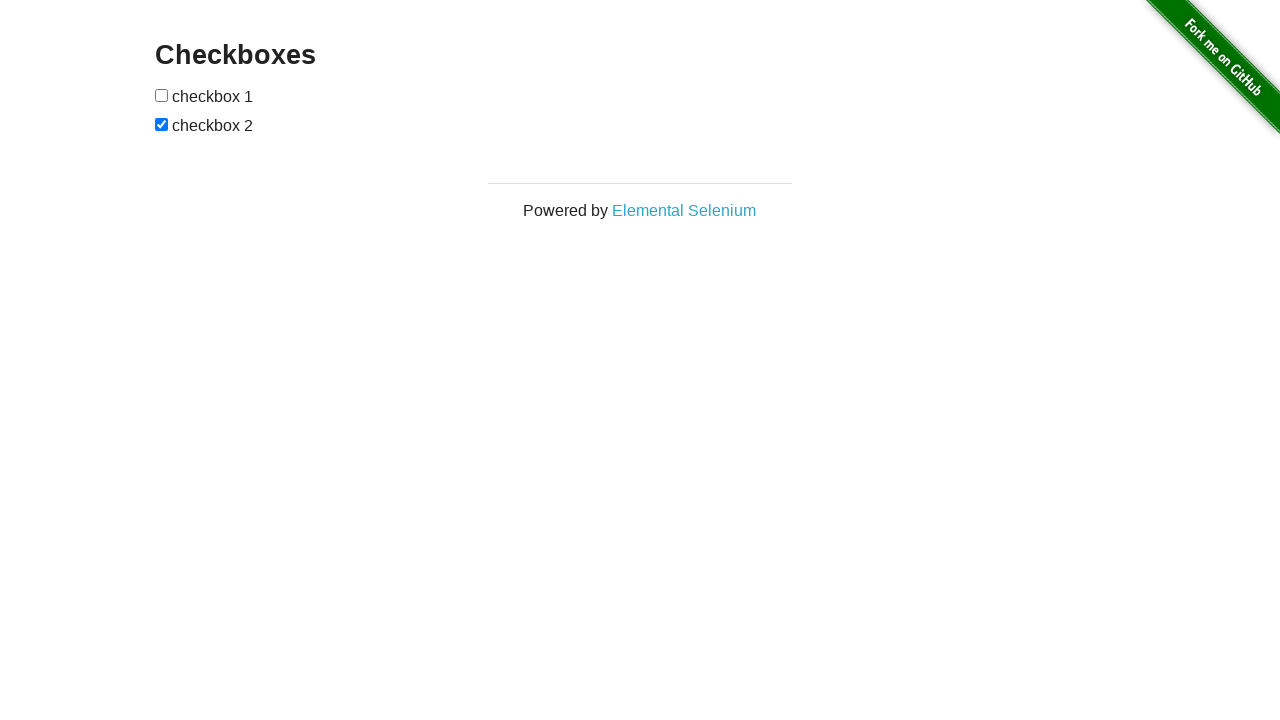

Clicked first checkbox to select it at (162, 95) on (//input[@type='checkbox'])[1]
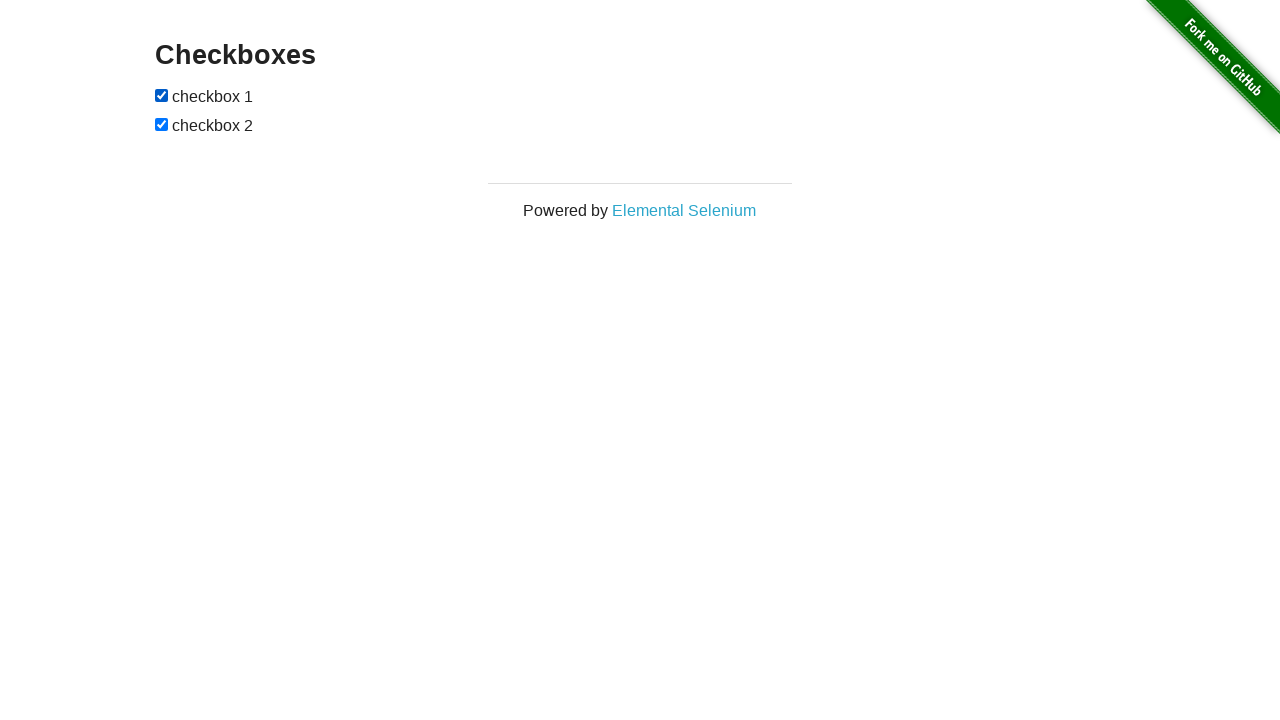

Second checkbox is already checked
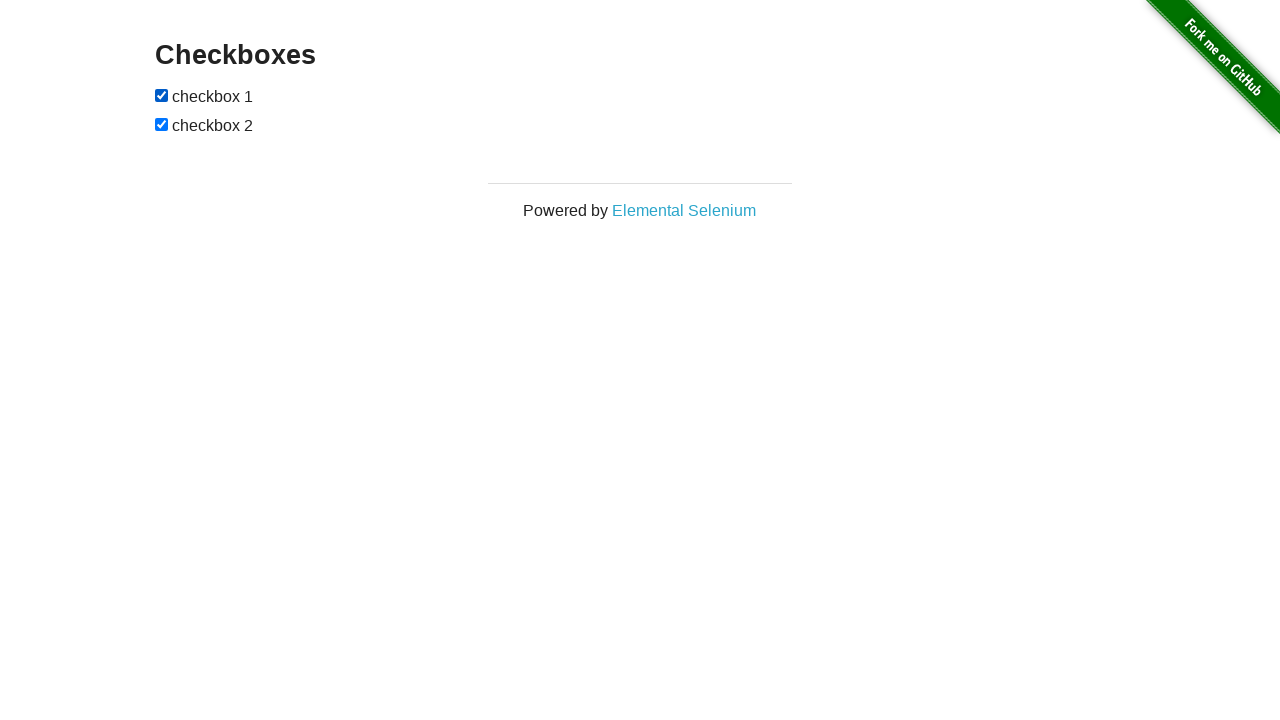

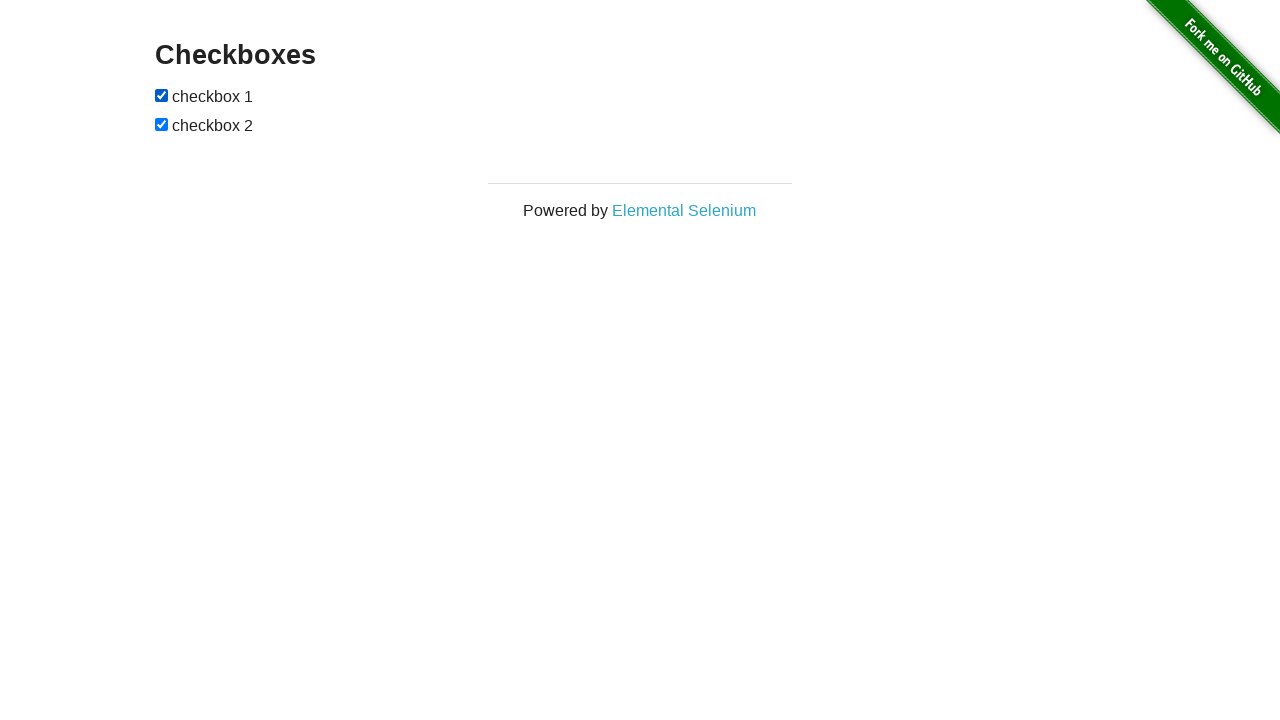